Tests clicking a price filter checkbox on the EaseMyTrip hotel search results page for hotels in Bangalore

Starting URL: https://www.easemytrip.com/hotels/hotels-in-bangalore/?e=2024121210000&city=Bangalore,%20India&cin=15/12/2024&cOut=16/12/2024&Hotel=NA&Rooms=1&pax=2

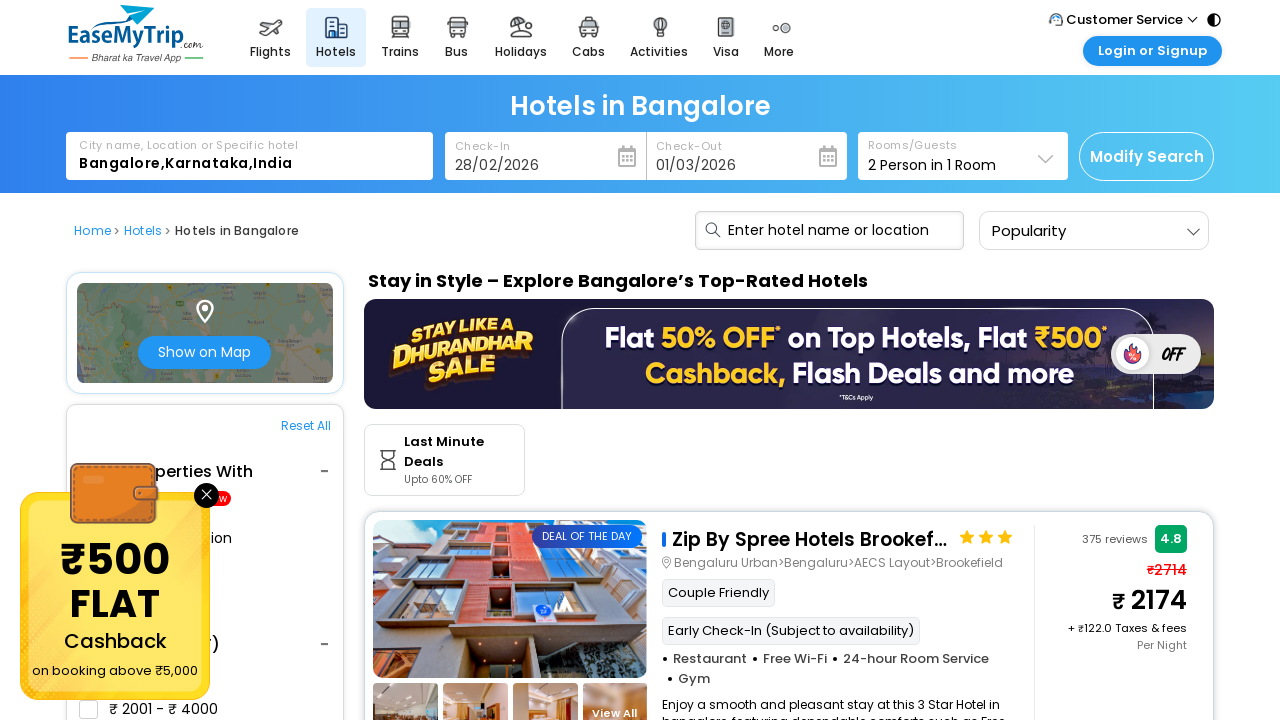

Waited for price filter checkbox to be available on EaseMyTrip hotel search results page
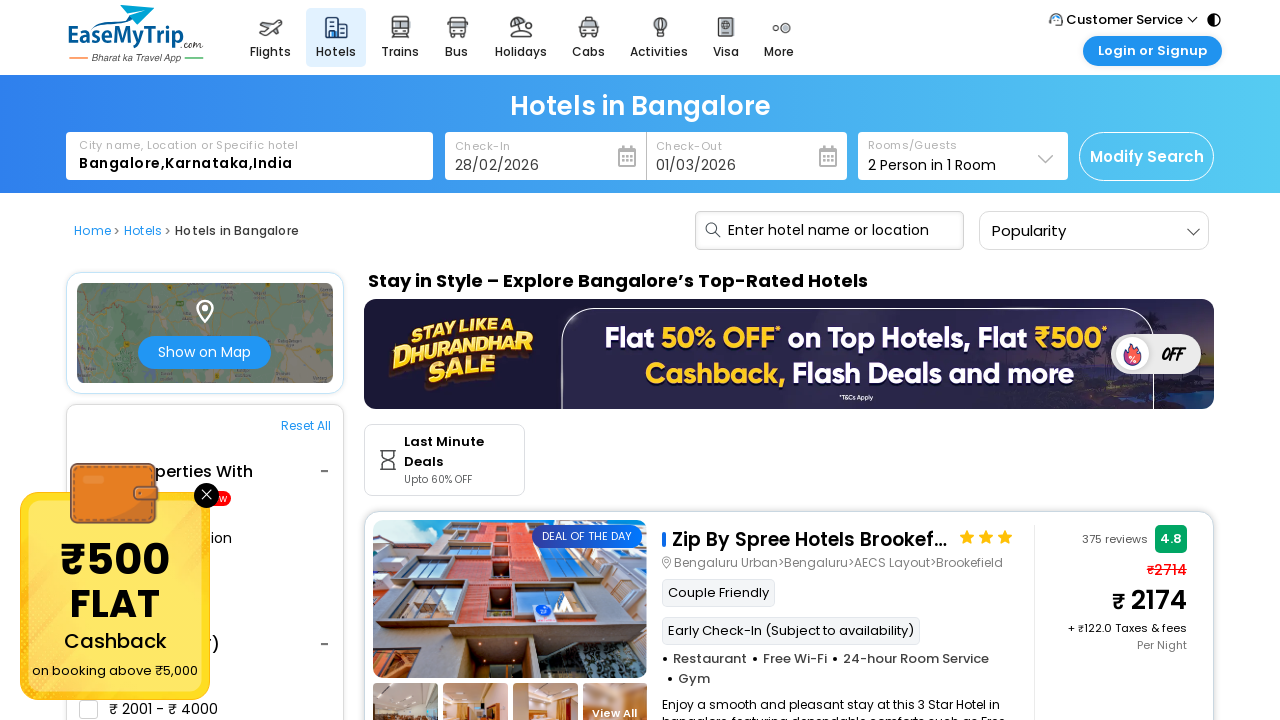

Clicked on price filter checkbox to apply filter at (212, 680) on #txtPrc1
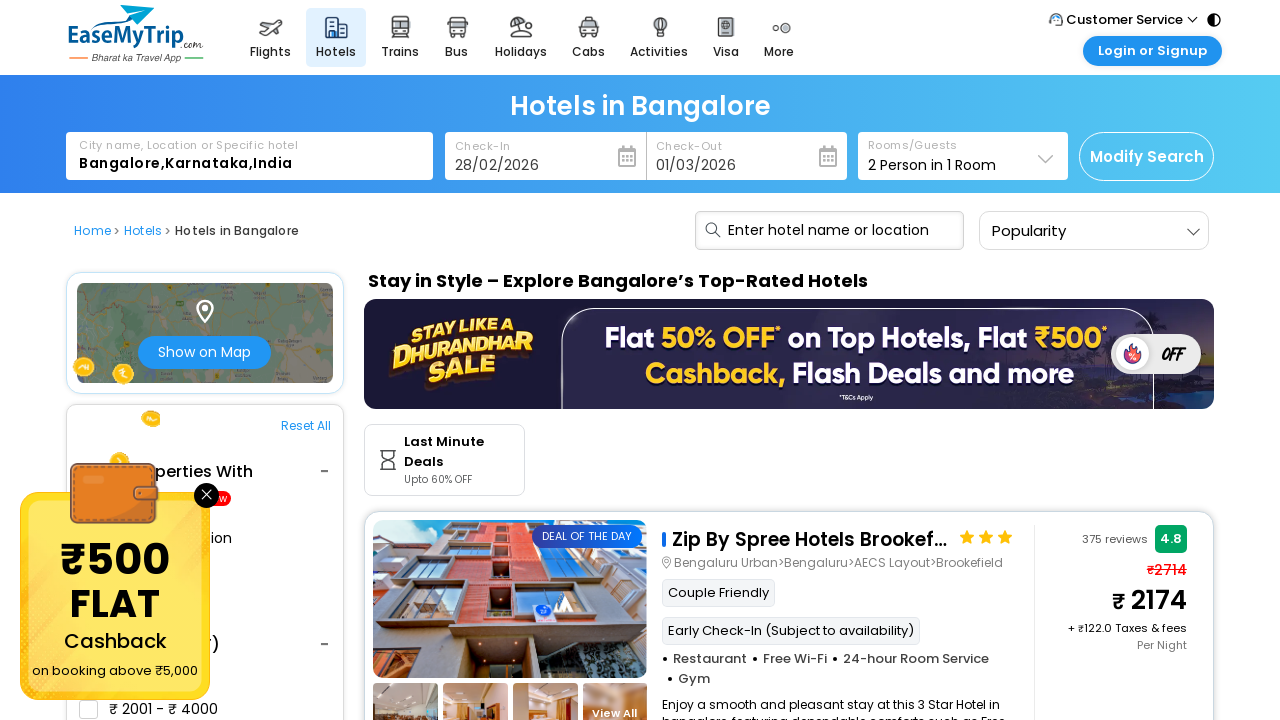

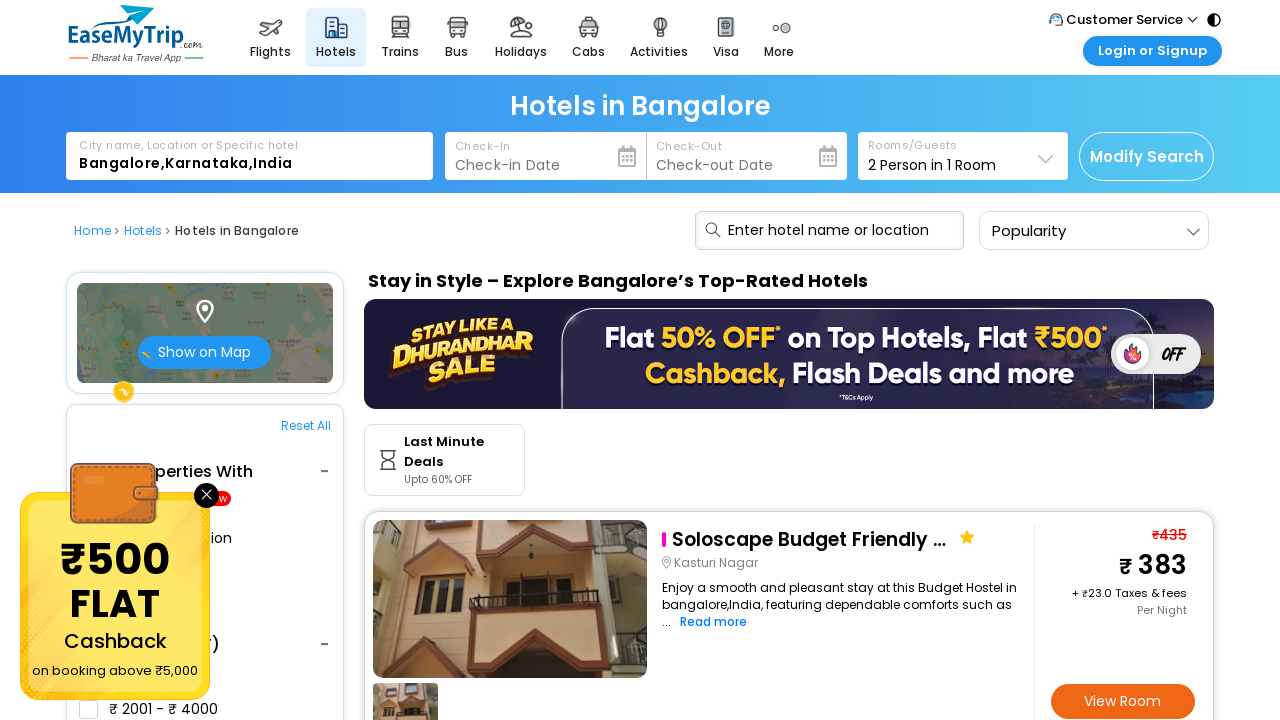